Tests the hotel room booking flow by opening the calendar, selecting check-in and check-out dates, submitting the search form, viewing available rooms, and adding a room to the shopping cart.

Starting URL: https://www.hotel-barcelonahouse.com/

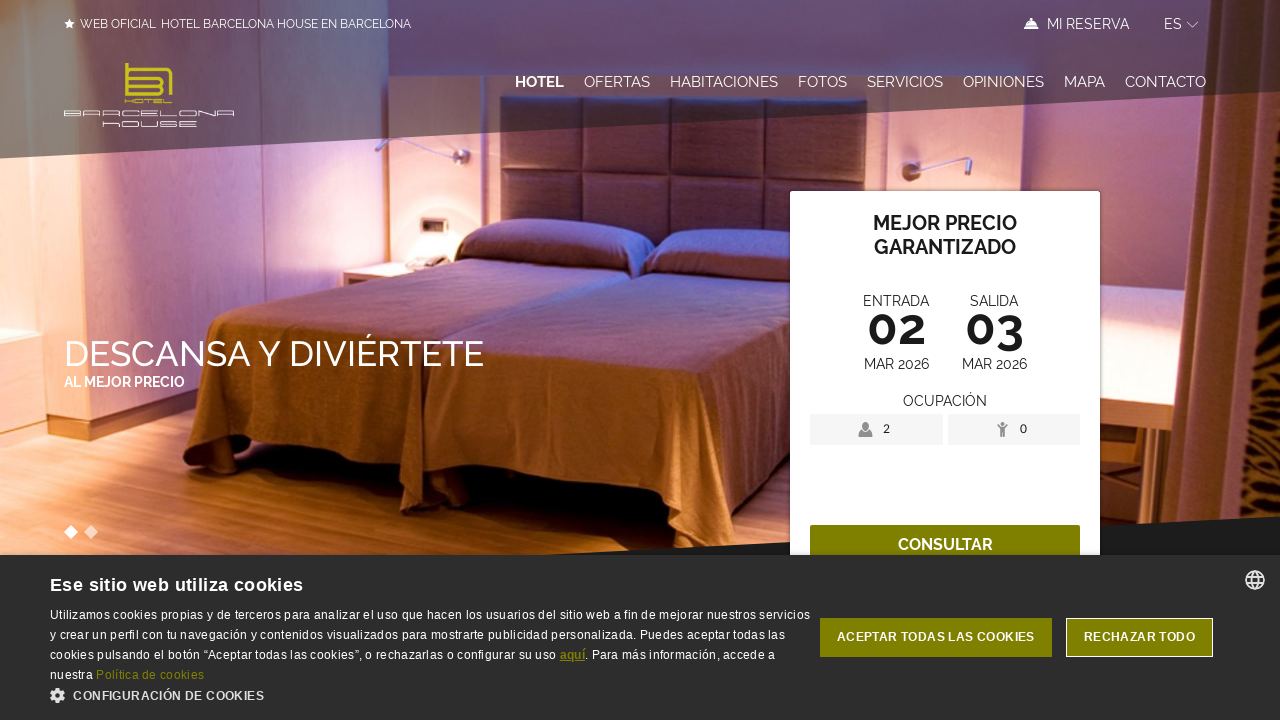

Clicked calendar trigger to open booking calendar at (945, 326) on .roi-search-engine__field.roi-search-engine__field--calendar.js-roicalendar-trig
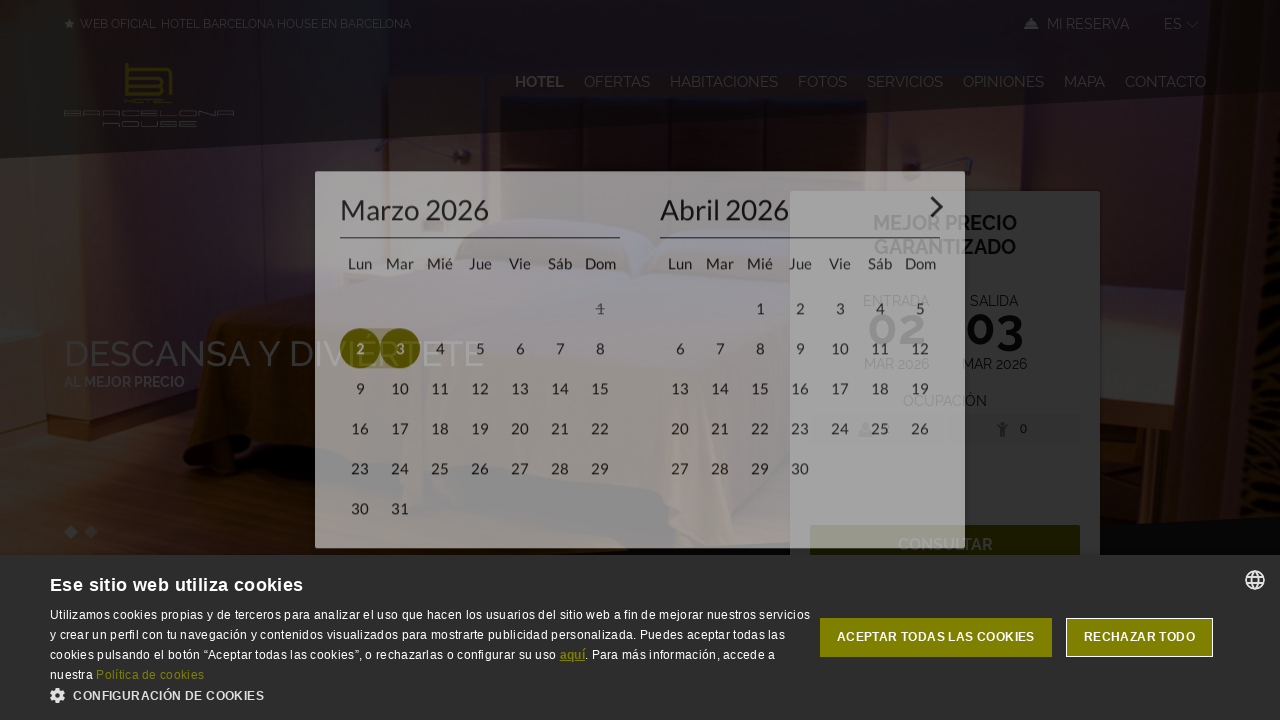

Booking calendar became visible
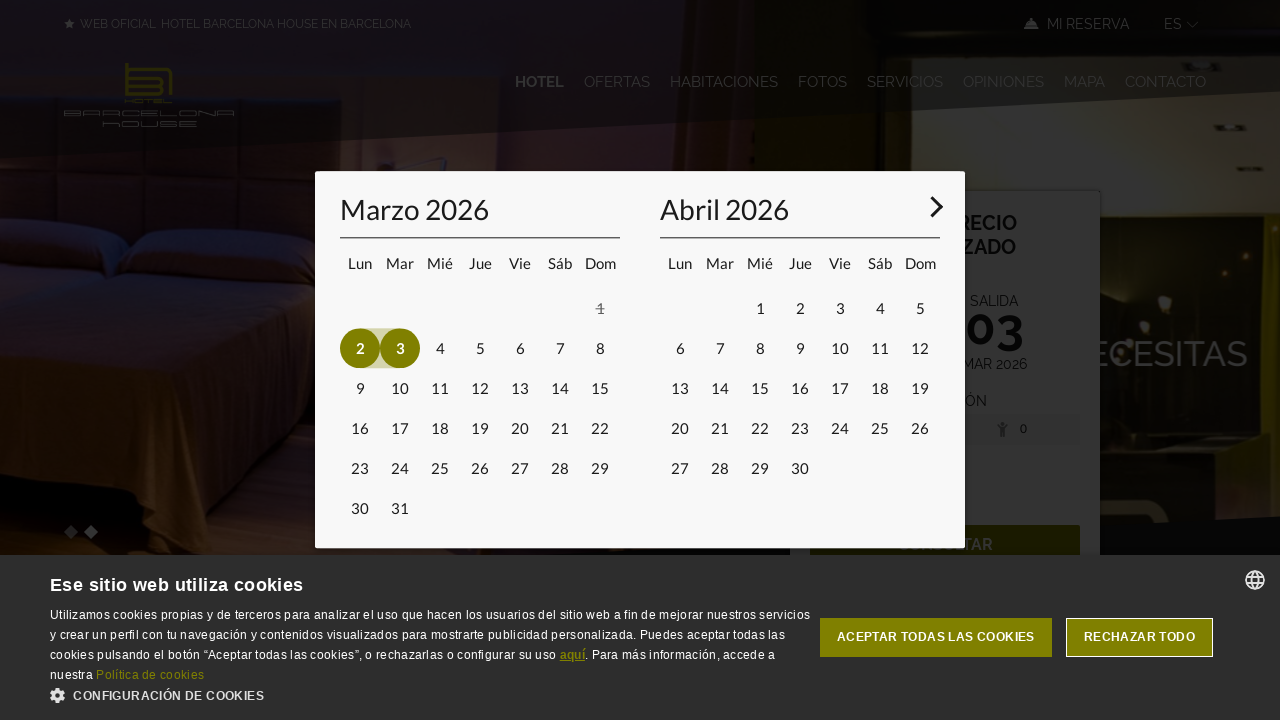

Located first calendar month and available booking days
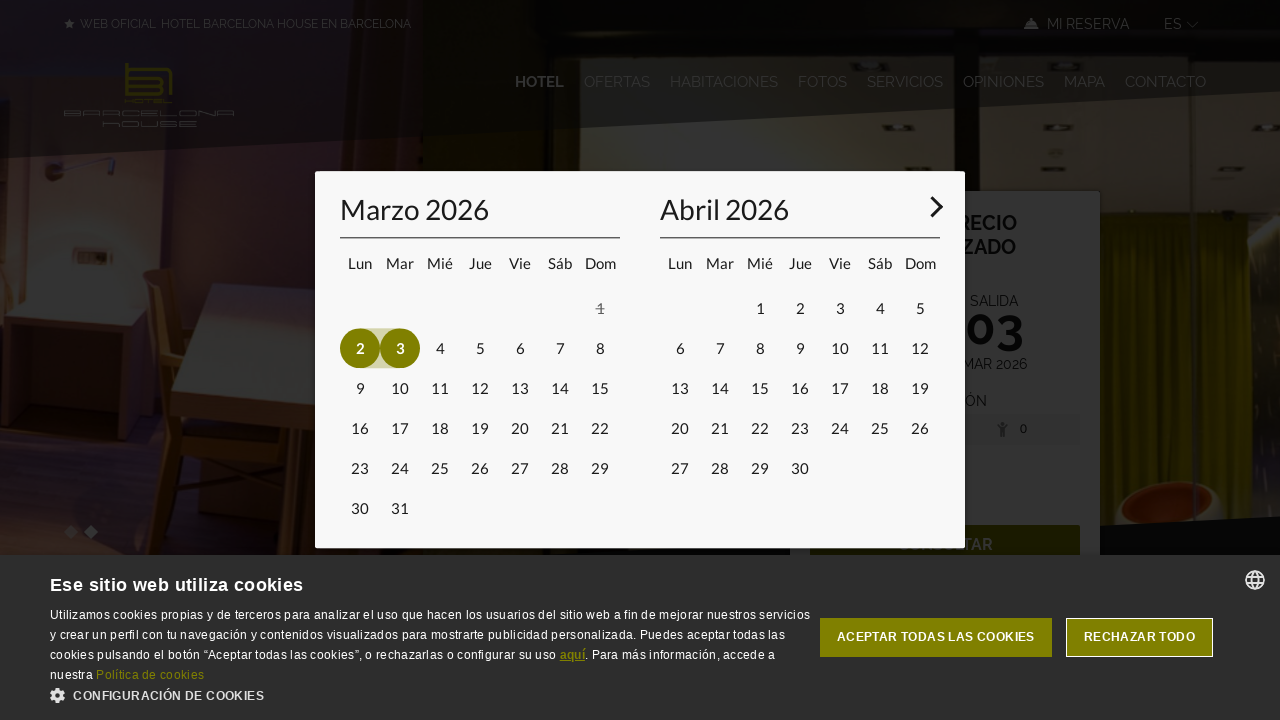

Selected check-in date (first available day) at (360, 349) on .js-calendar-month >> nth=0 >> .roi-cal__day.js-calendar-day[role="button"] >> n
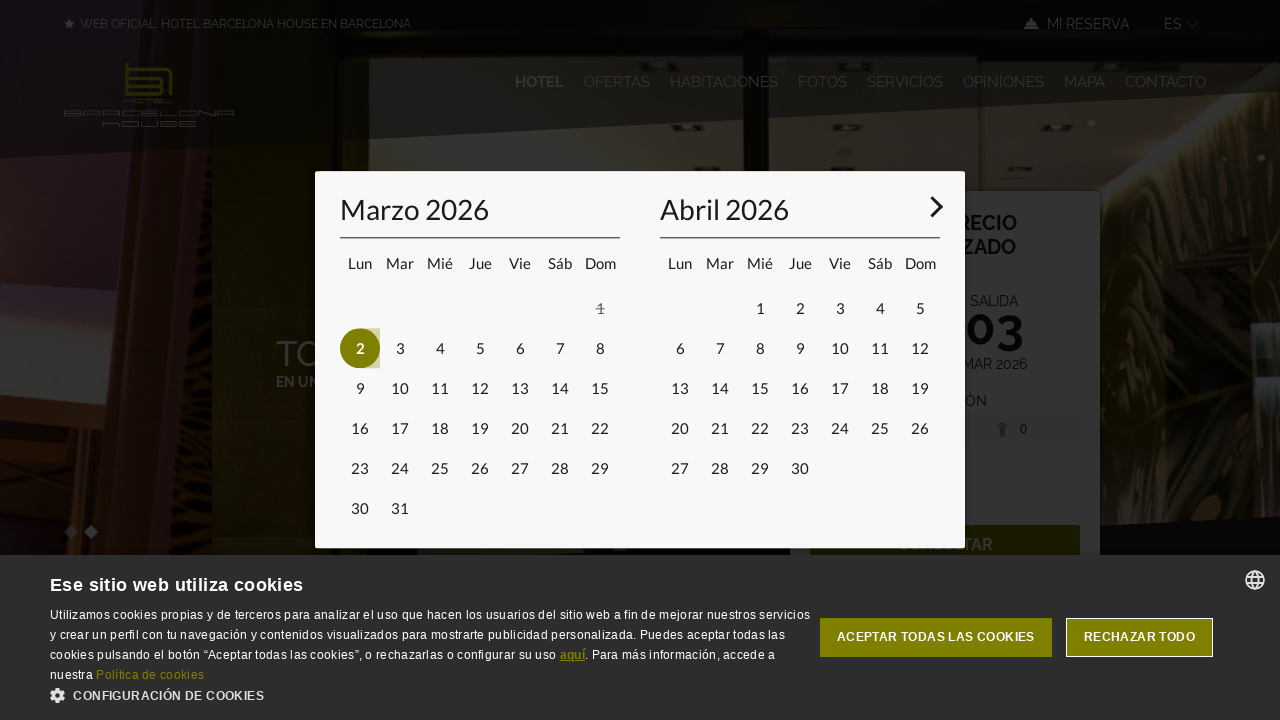

Selected check-out date (last available day) at (400, 509) on .js-calendar-month >> nth=0 >> .roi-cal__day.js-calendar-day[role="button"] >> n
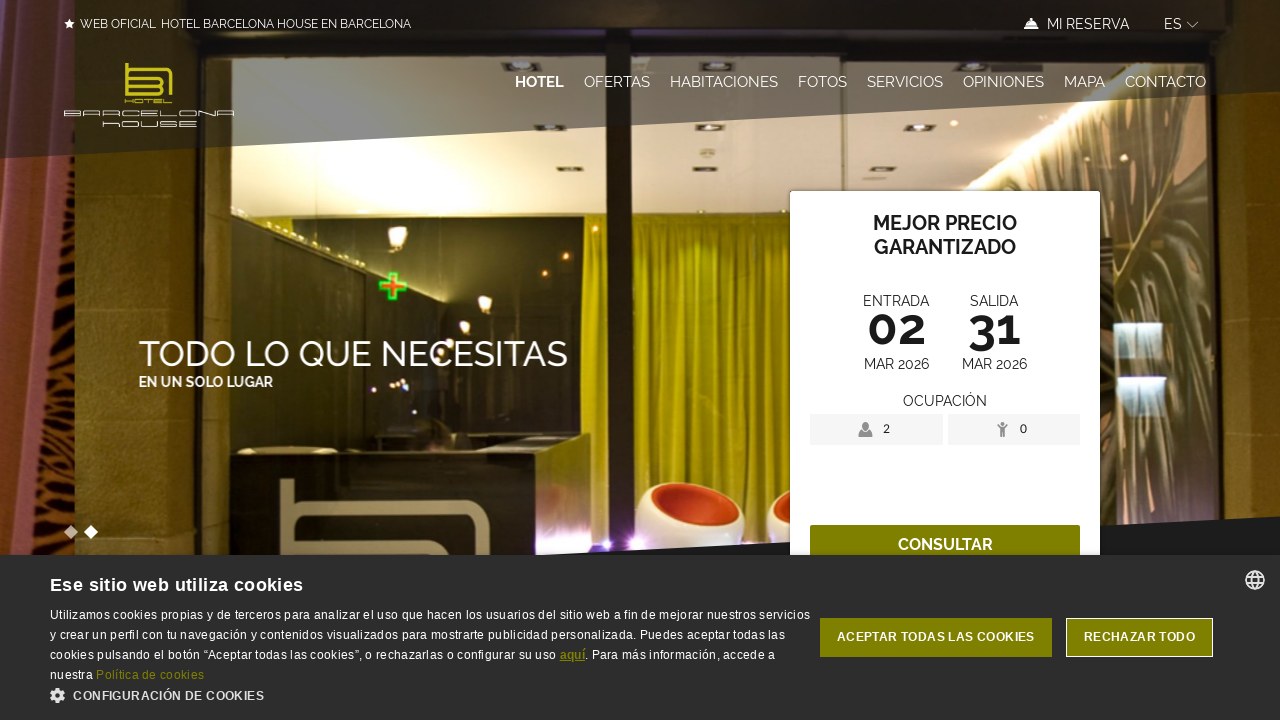

Clicked booking/search button to proceed at (945, 552) on .roi-search-engine__field.roi-search-engine__field--action
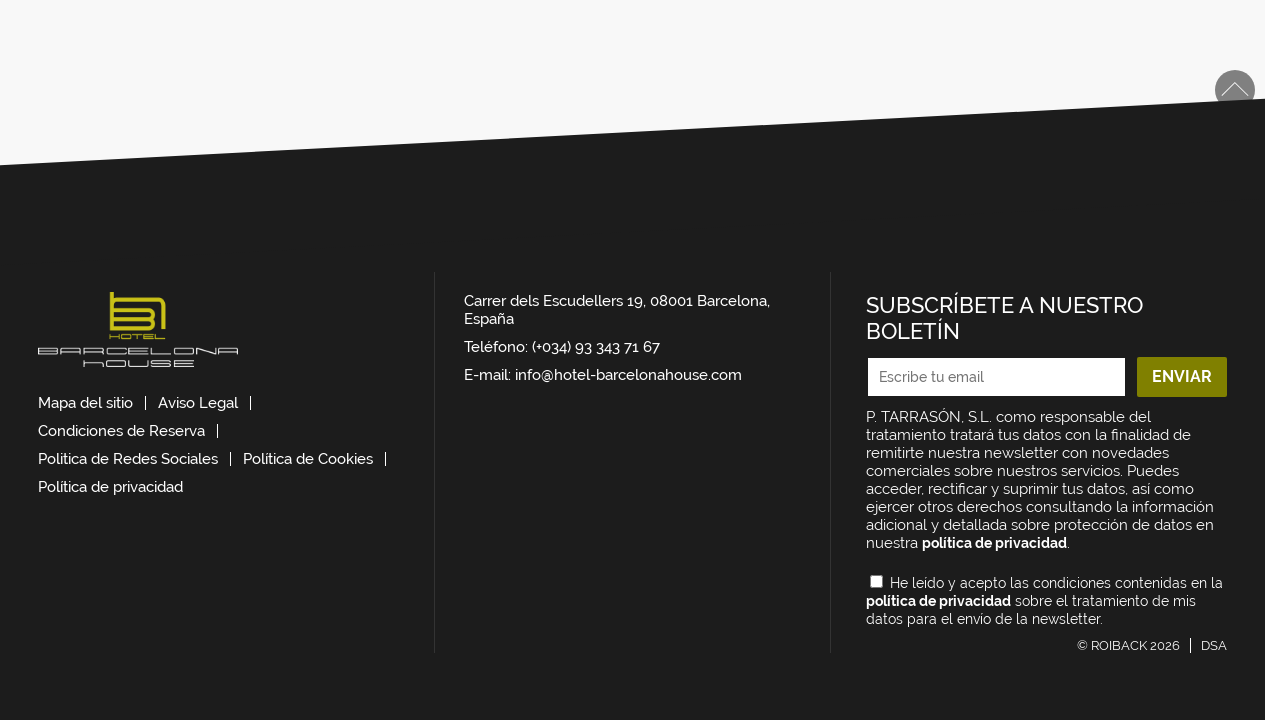

Main calendar appeared
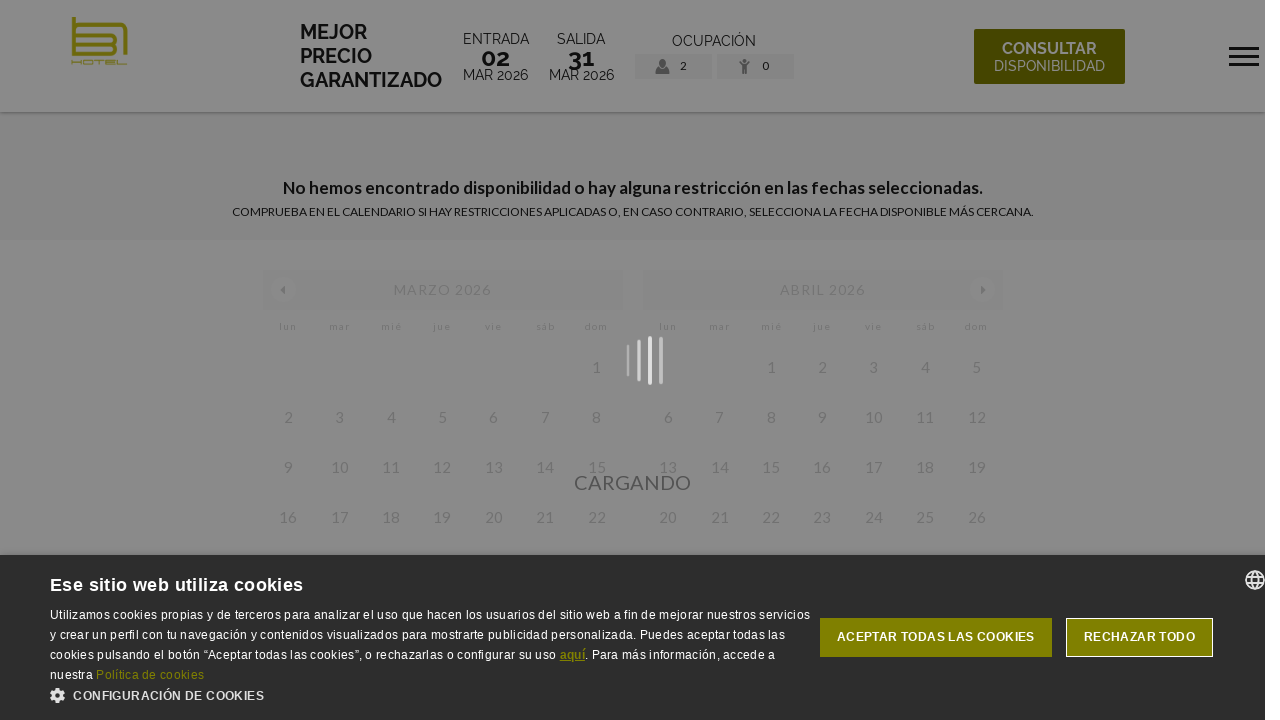

Located available days in main calendar
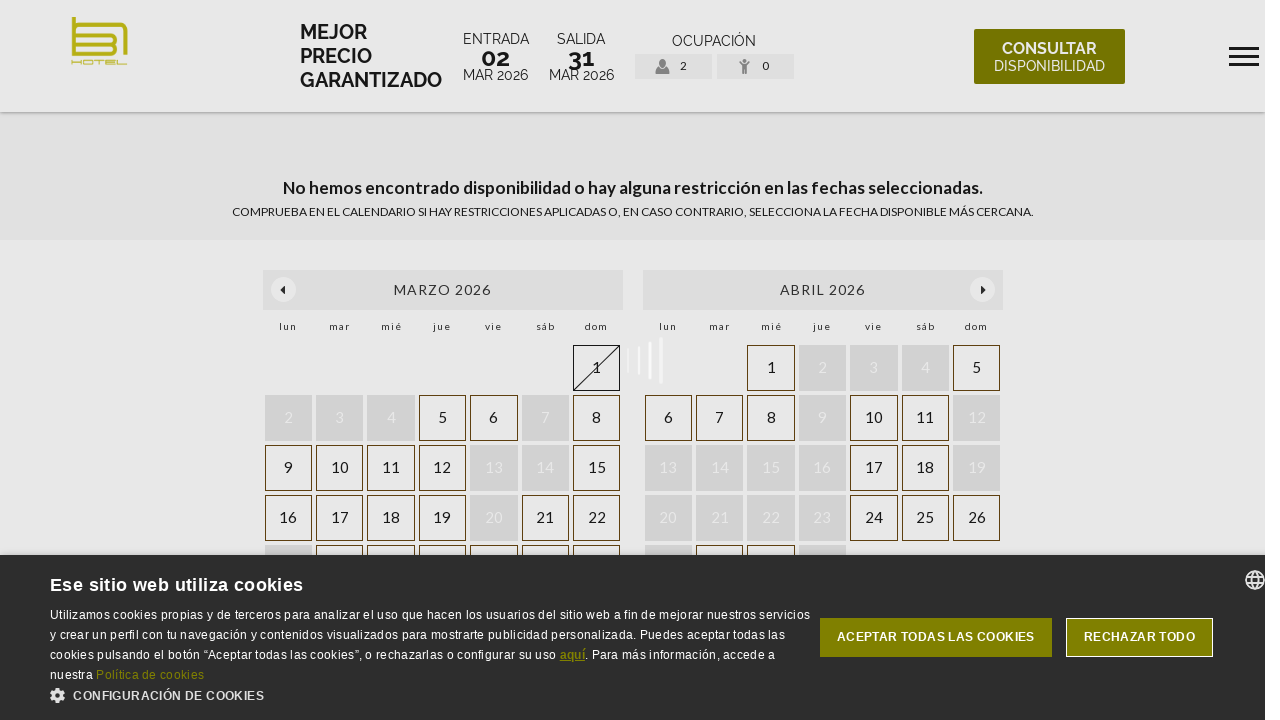

Clicked first available day for check-in in main calendar at (442, 418) on .calendar.js-calendar >> nth=0 >> .calendar-days >> .calendar-day.calendar-day-n
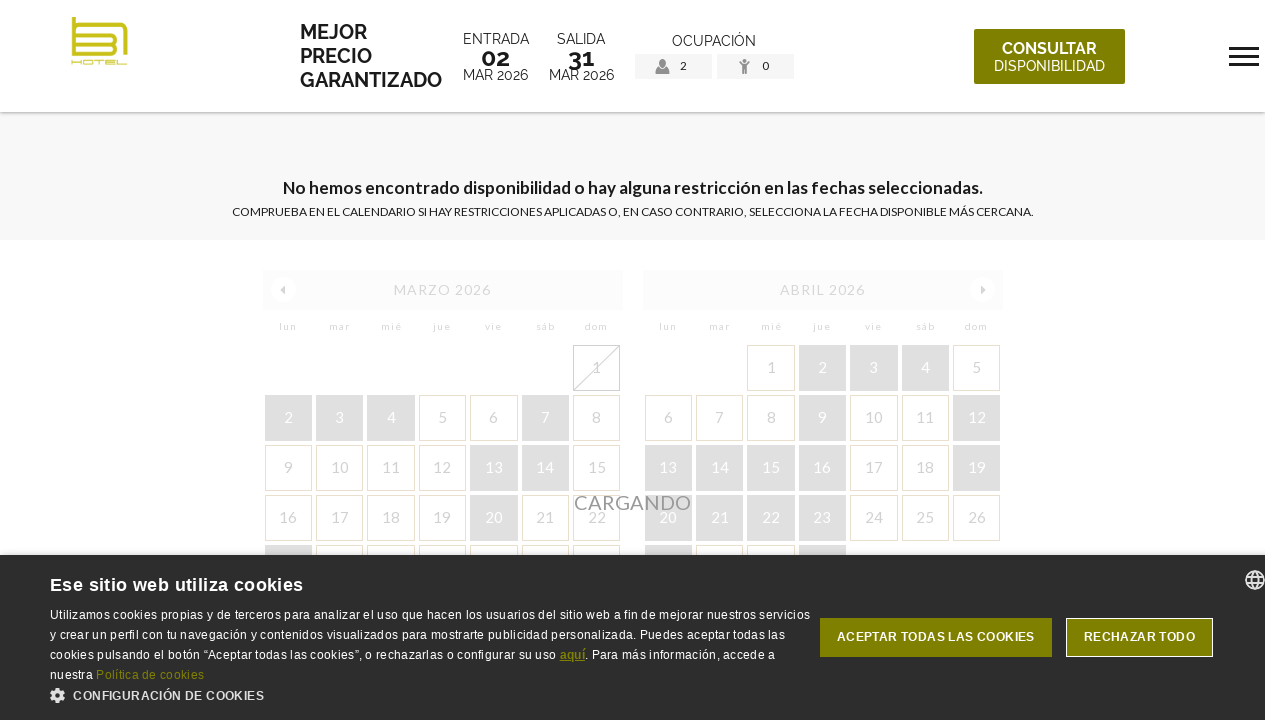

Calendar overlay disappeared
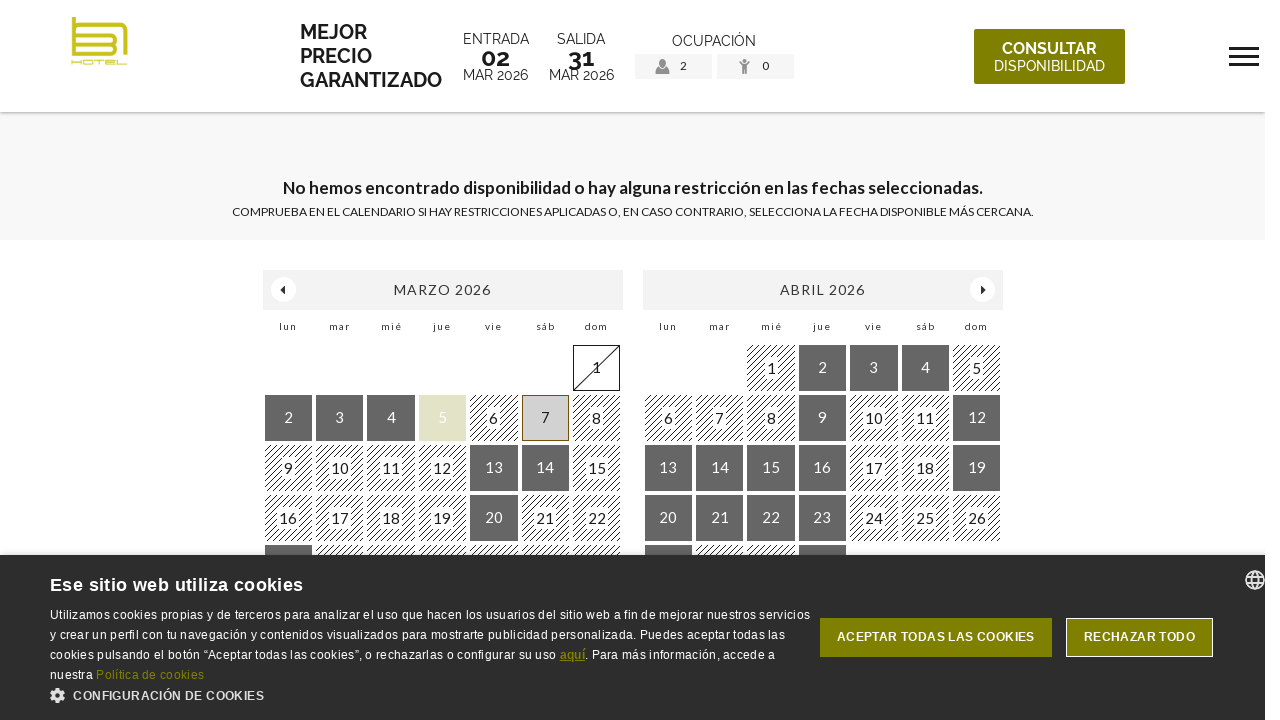

Clicked first available day for check-out in main calendar at (545, 418) on .calendar.js-calendar >> nth=0 >> .calendar-days >> .calendar-day.calendar-day-n
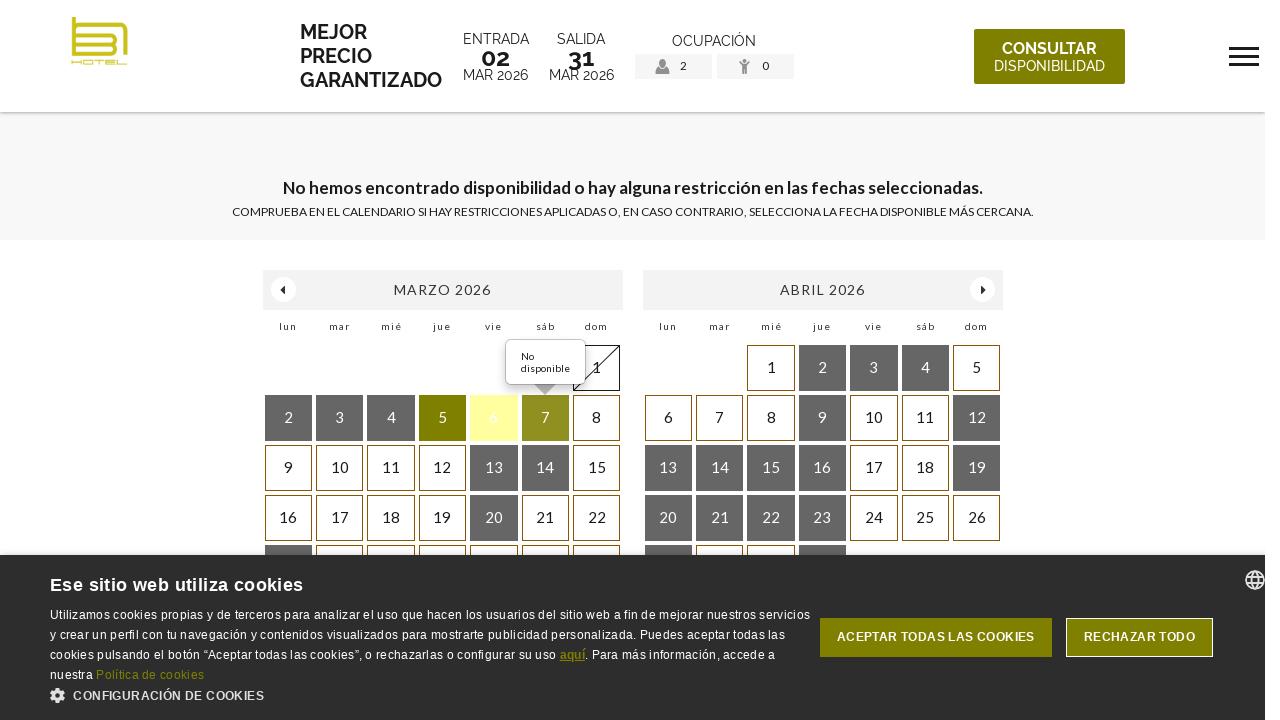

Send form button became visible
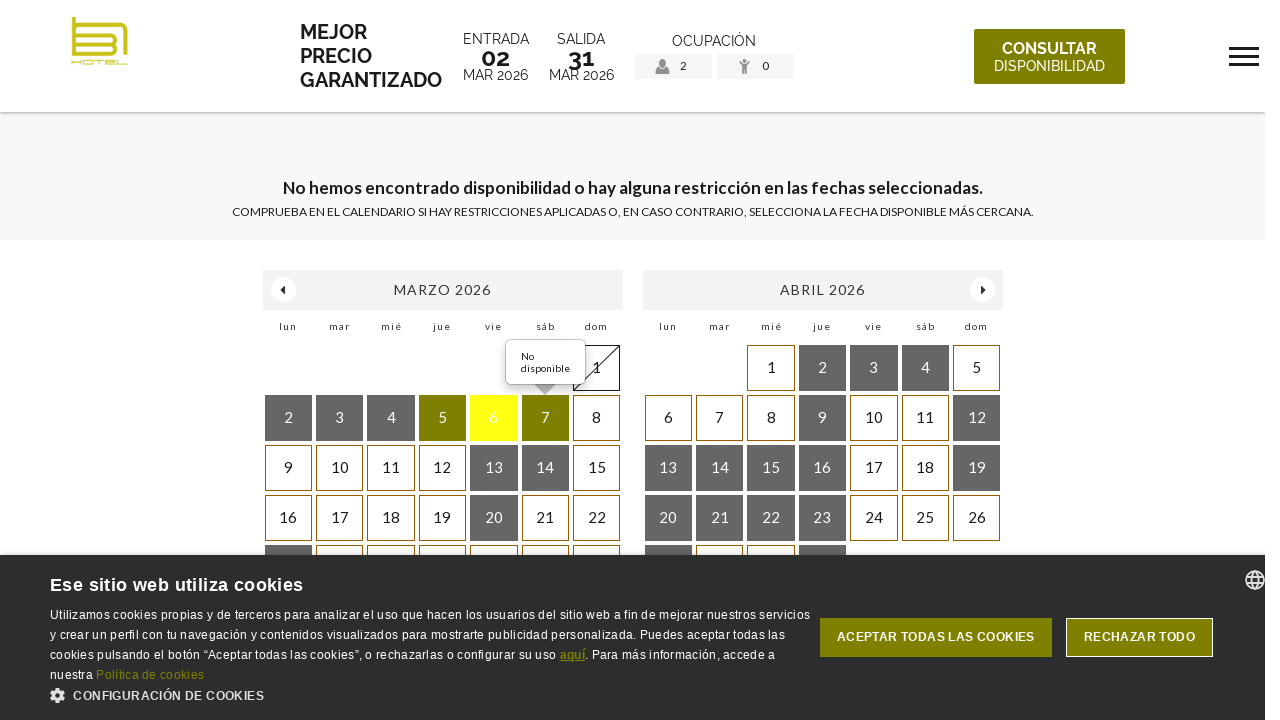

Clicked send form button to submit search at (724, 361) on #calendario-nodispo-botones-acciones .send-form.spinner.js-nodispo-book-nodispo
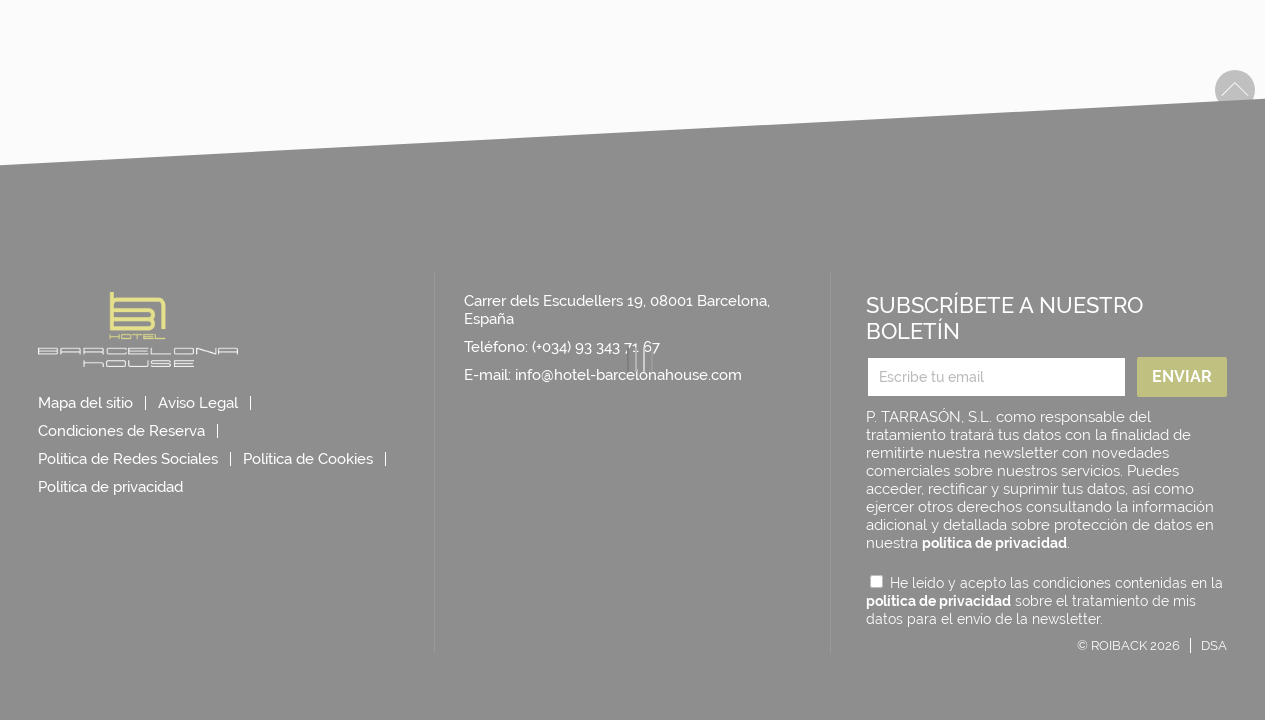

Available rooms loaded
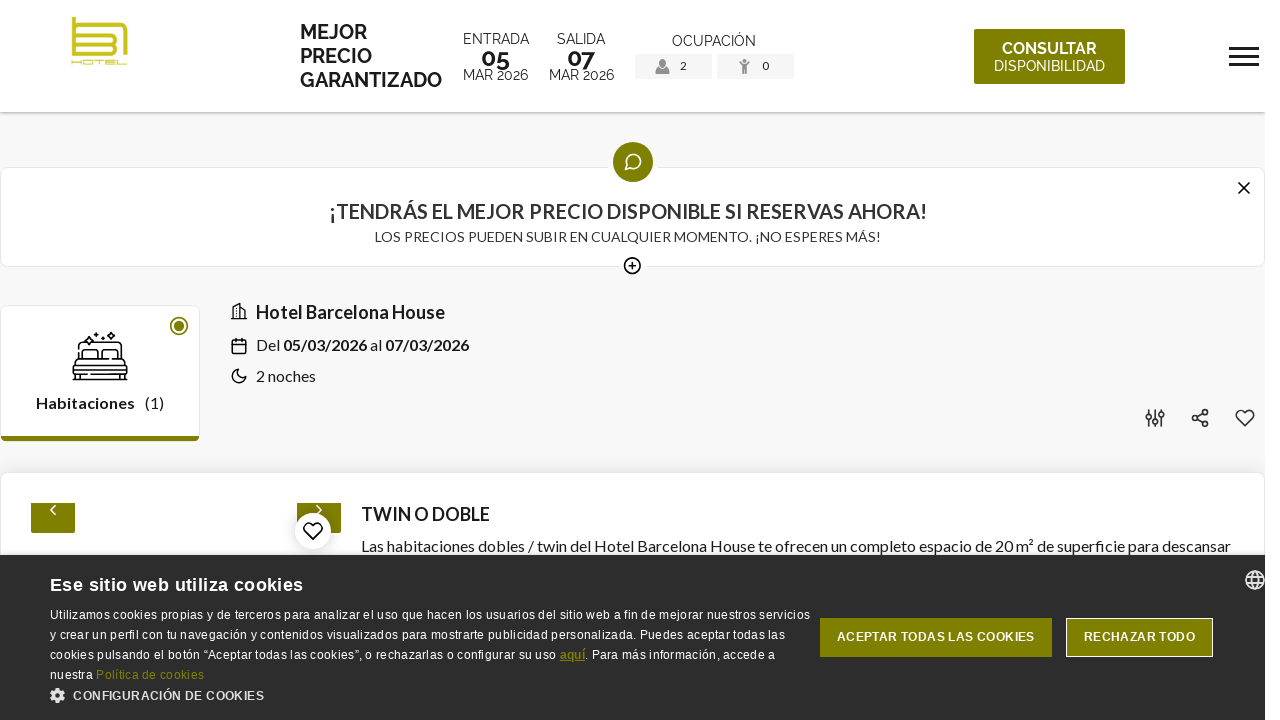

Located first room and add button
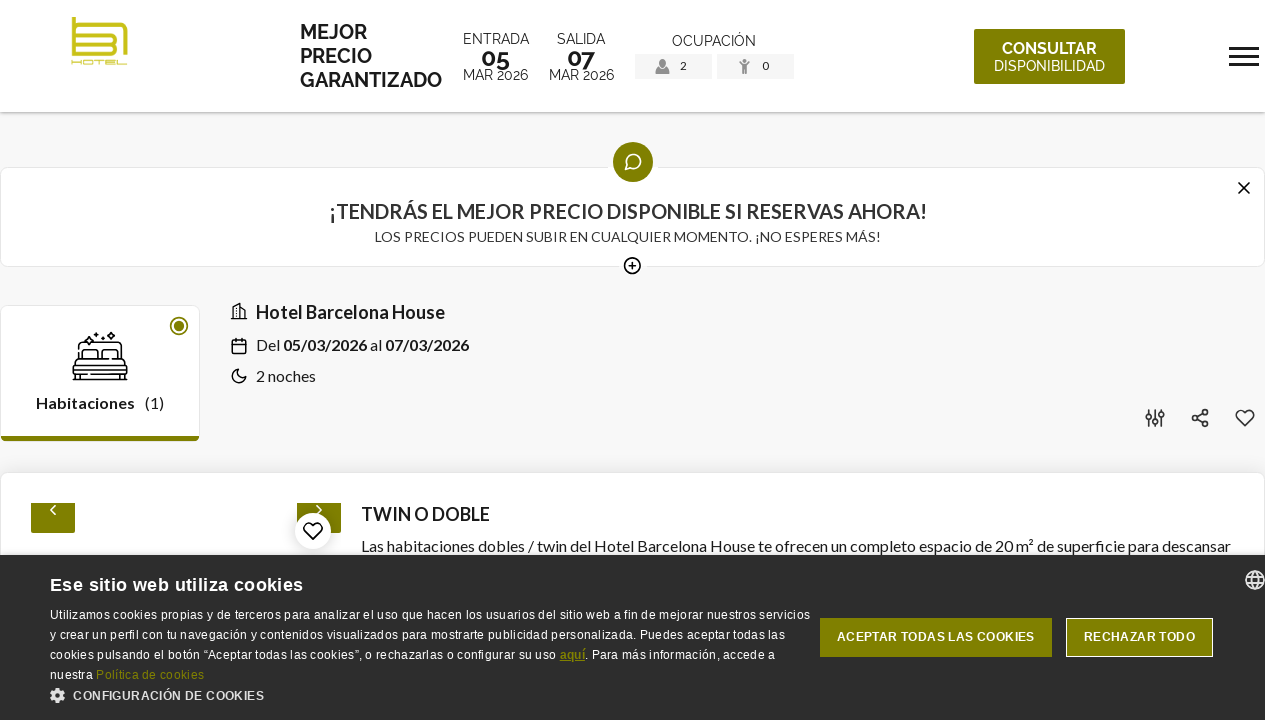

Clicked add button on first room to add to cart at (1159, 360) on div[data-testid="fn-accordion"] div[data-testid="fn-board"] >> nth=0 >> div[clas
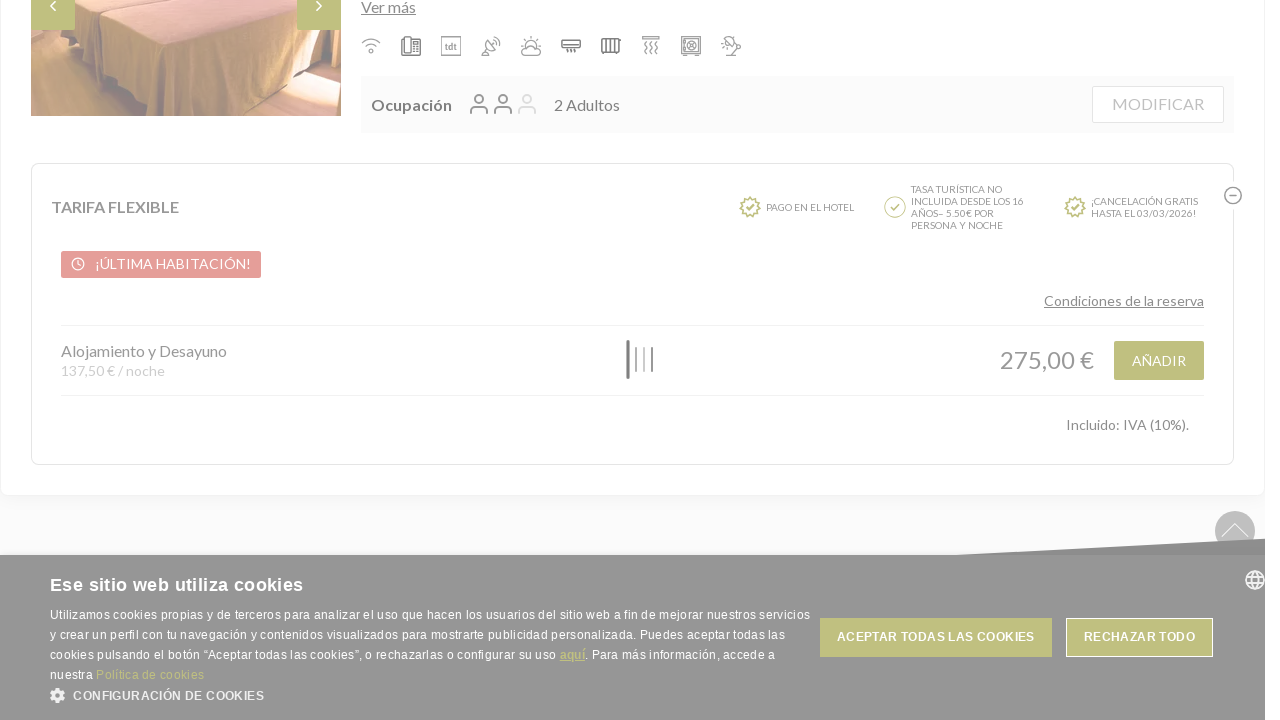

Shopping cart appeared with added room
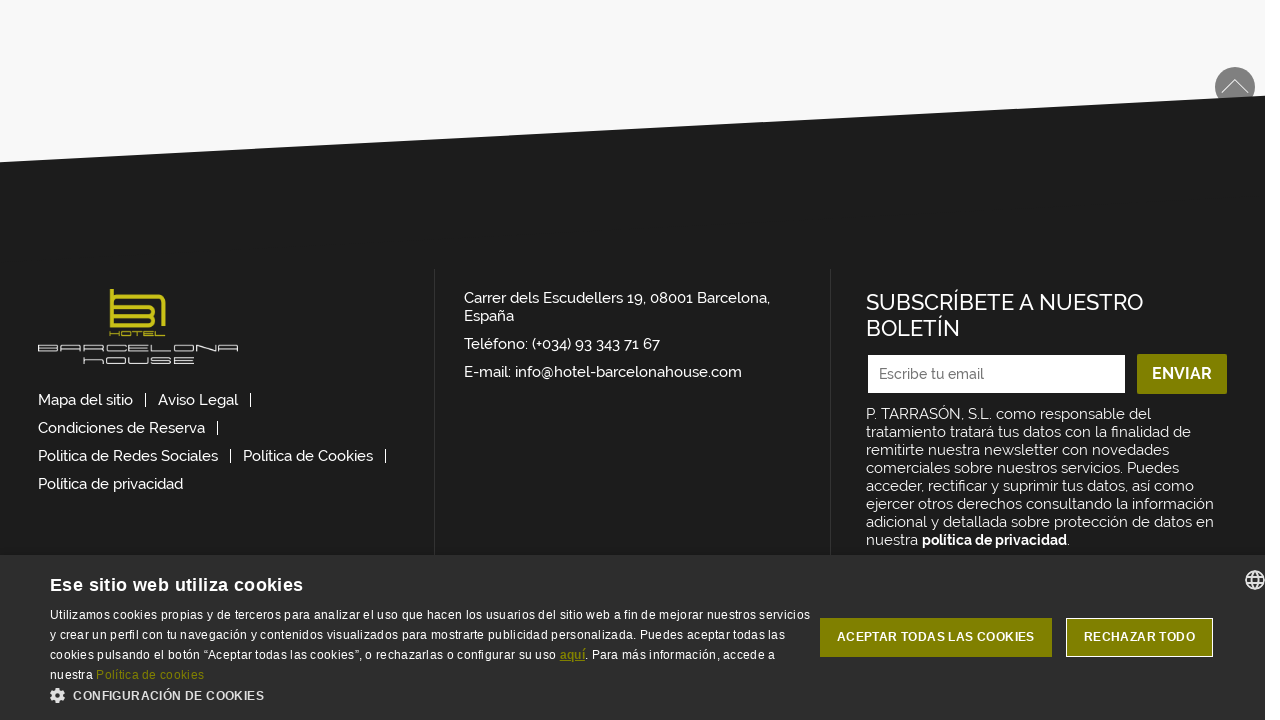

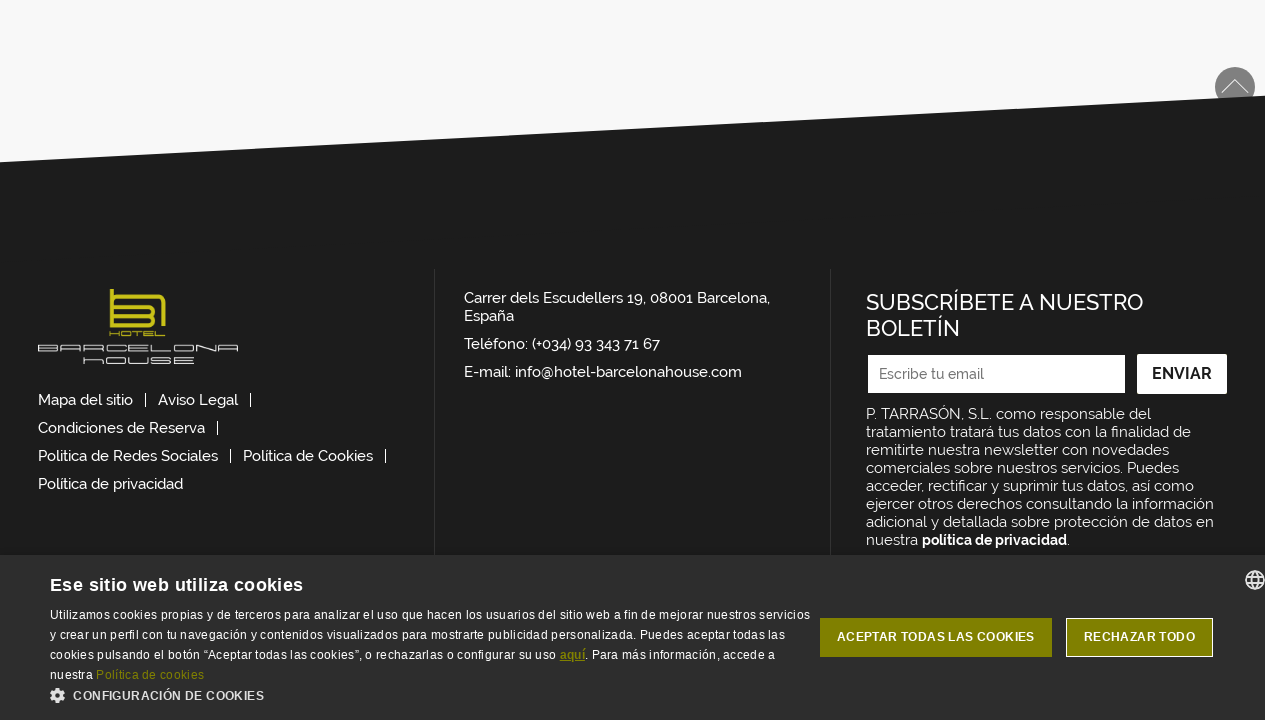